Tests the cobalt.tools video download interface by entering a YouTube URL into the input field and clicking the download button to initiate the download process.

Starting URL: https://cobalt.tools/

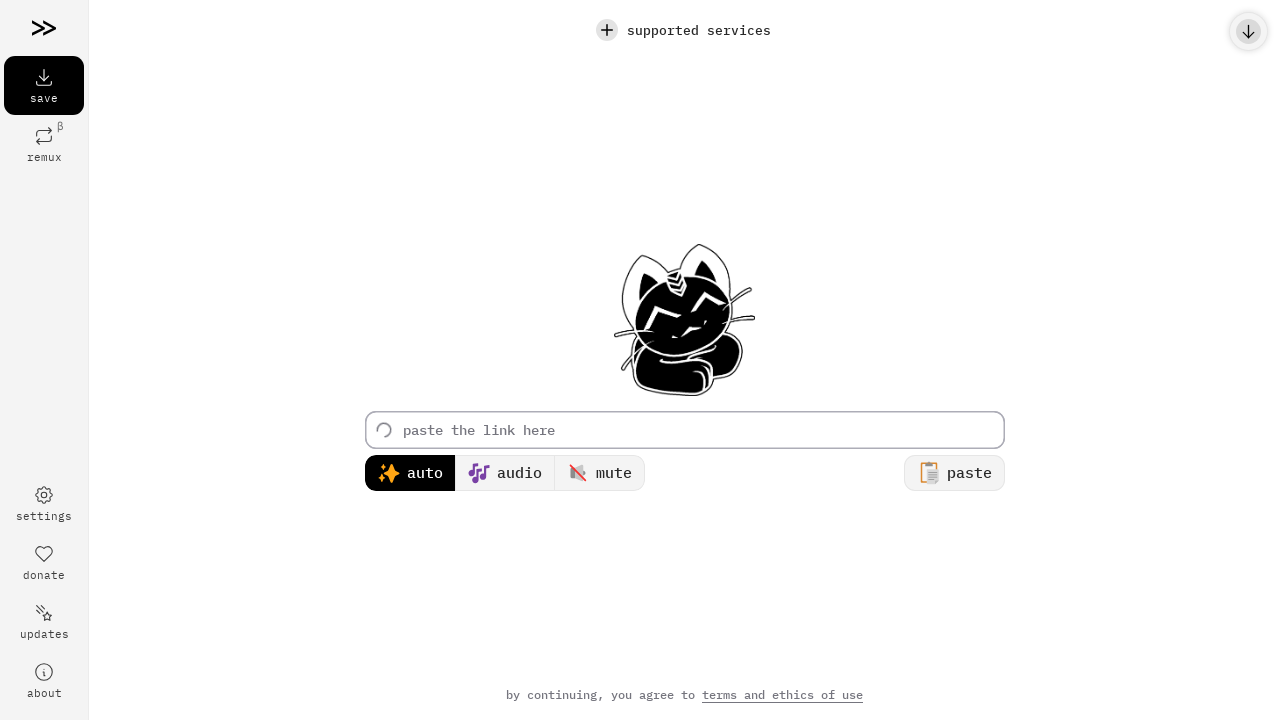

Link input area is present on the page
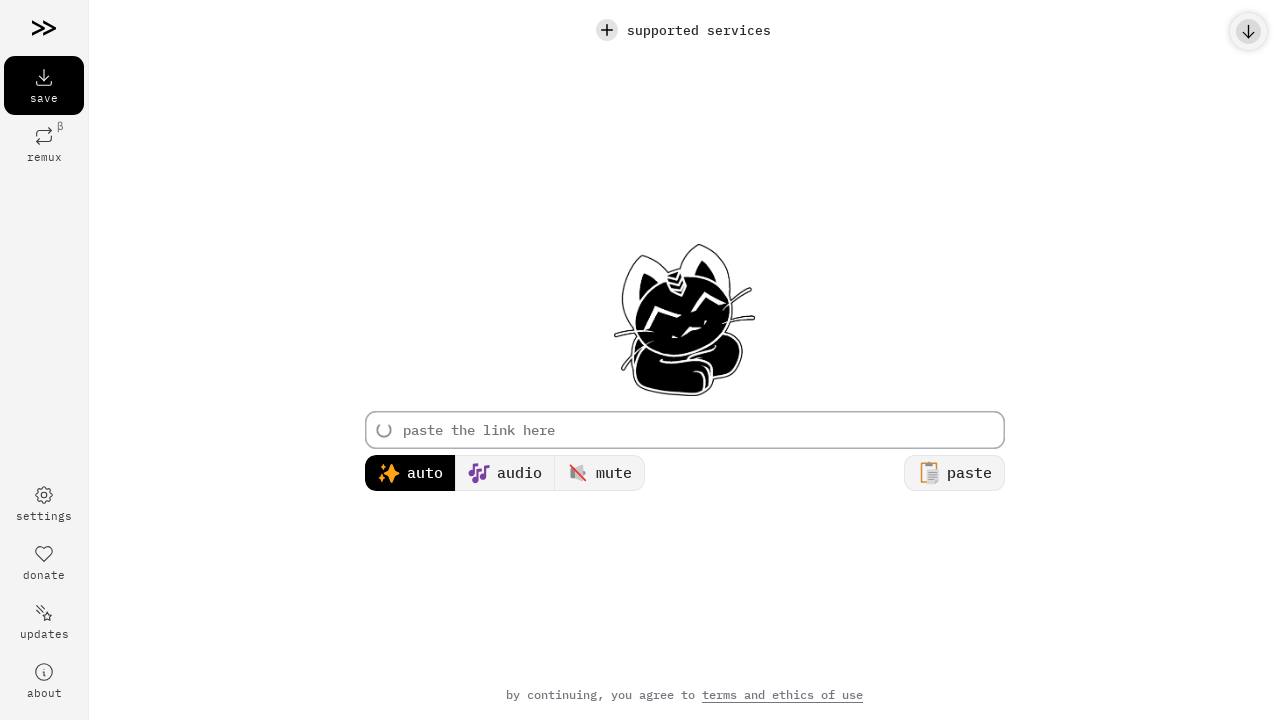

Entered YouTube URL into the link input field on #link-area
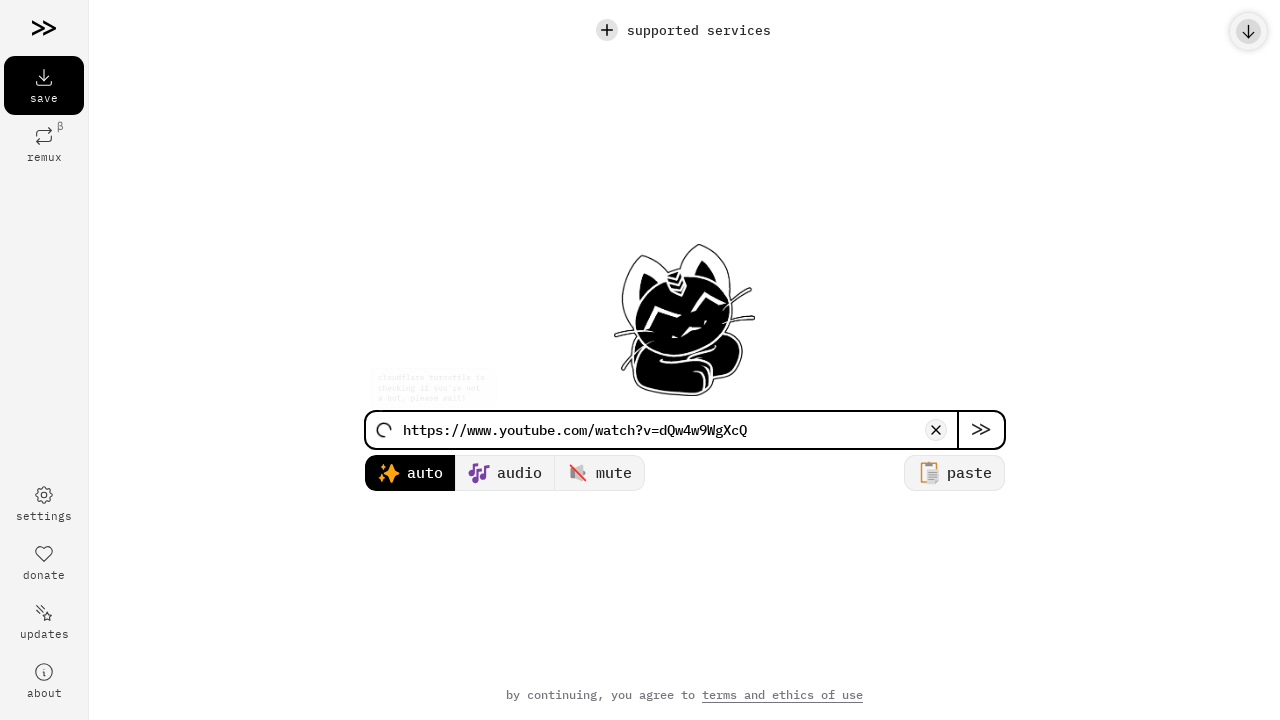

Waited for page validation and processing
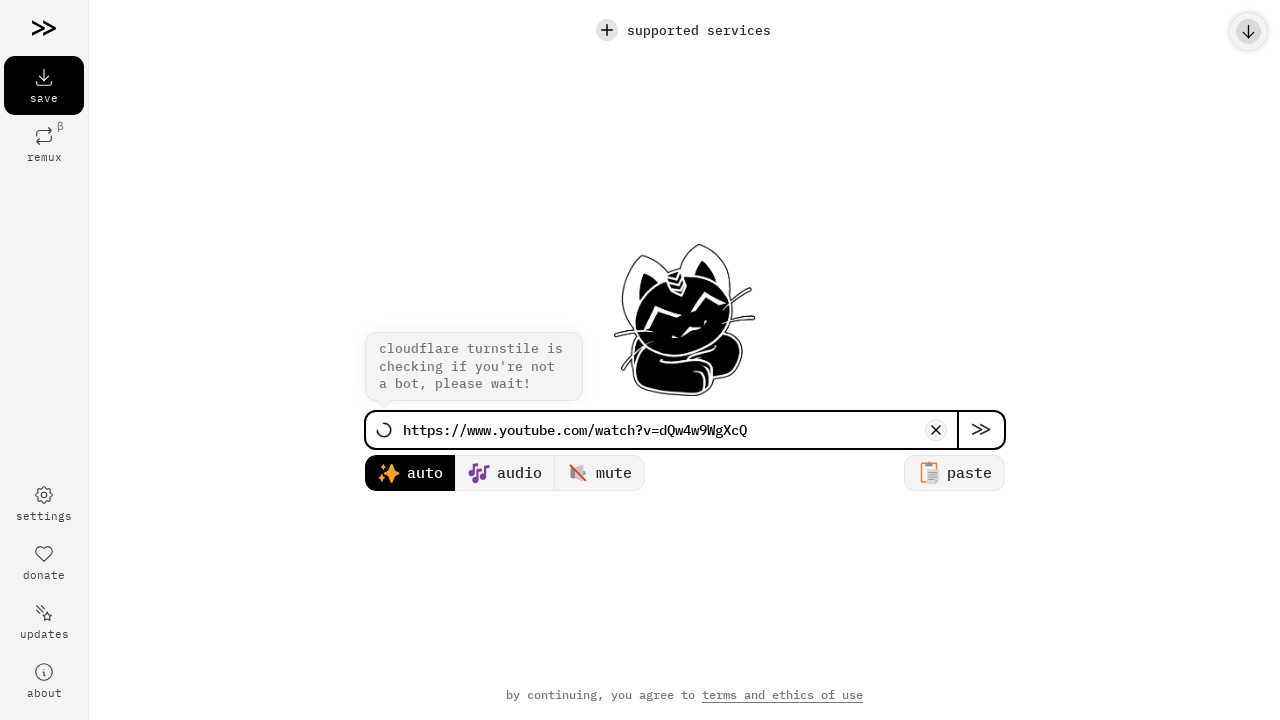

Download button is now visible and clickable
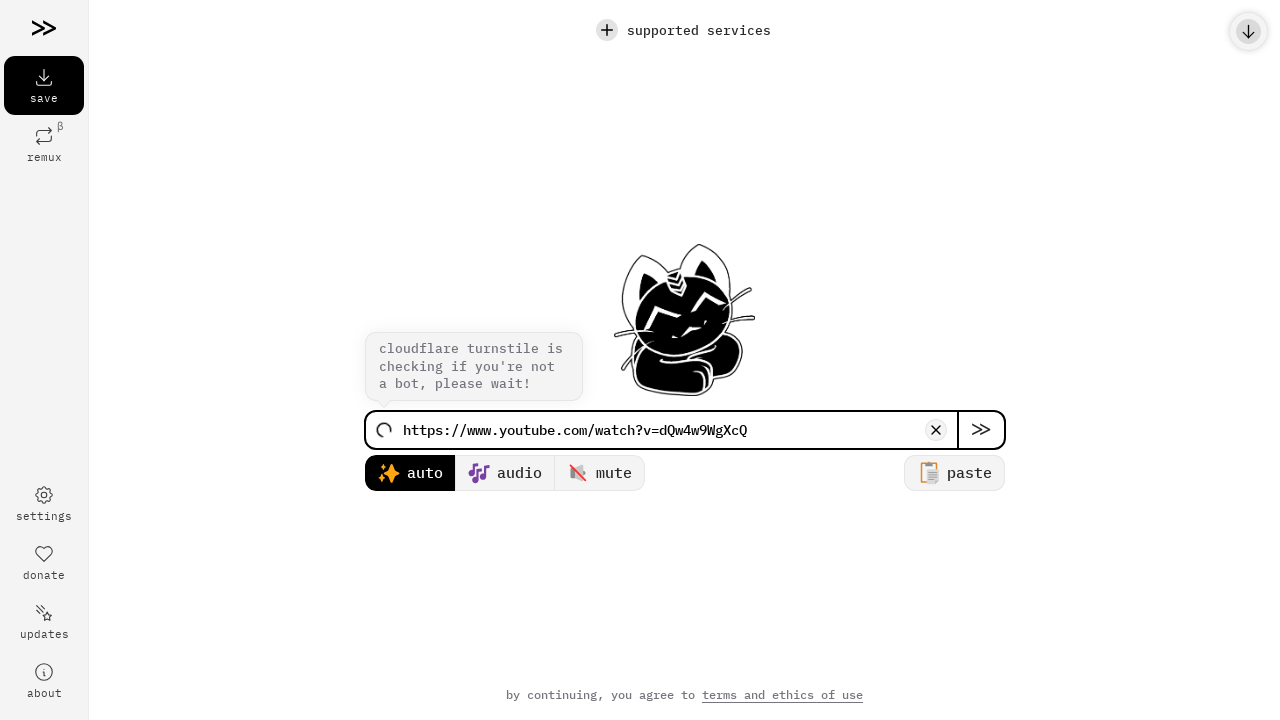

Clicked the download button to initiate video download at (980, 430) on #download-button
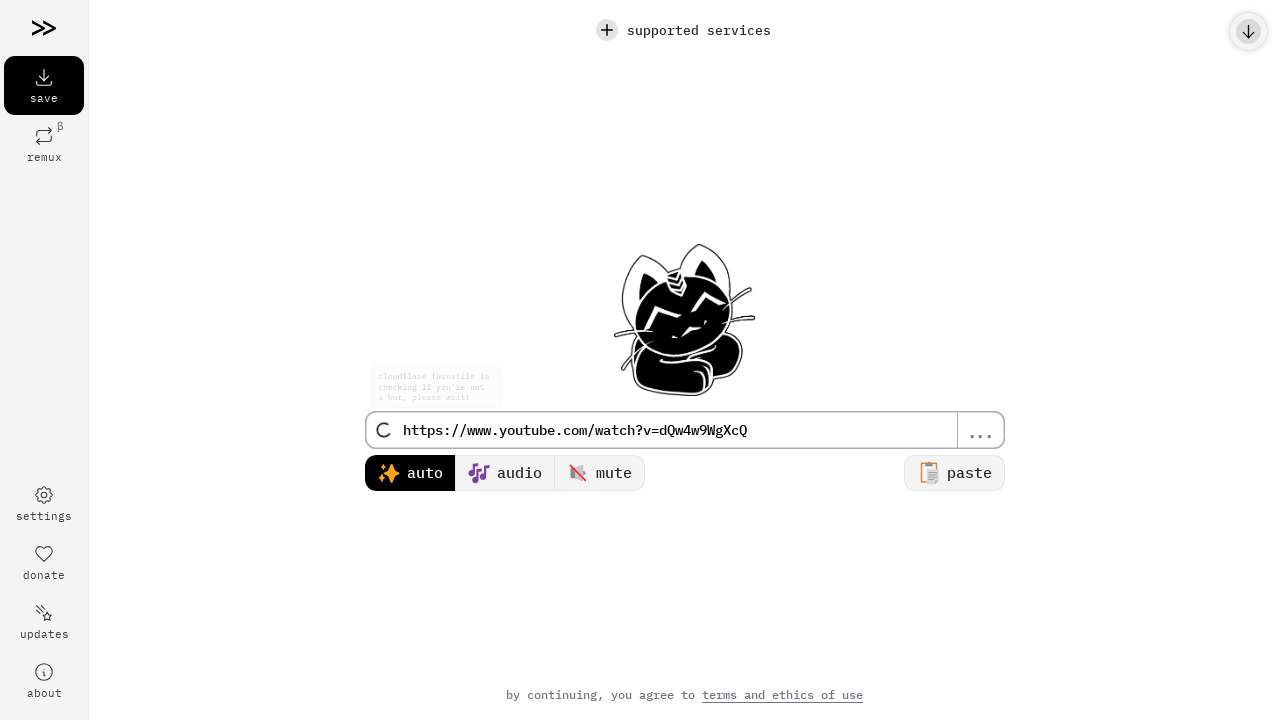

Waited for download process to complete
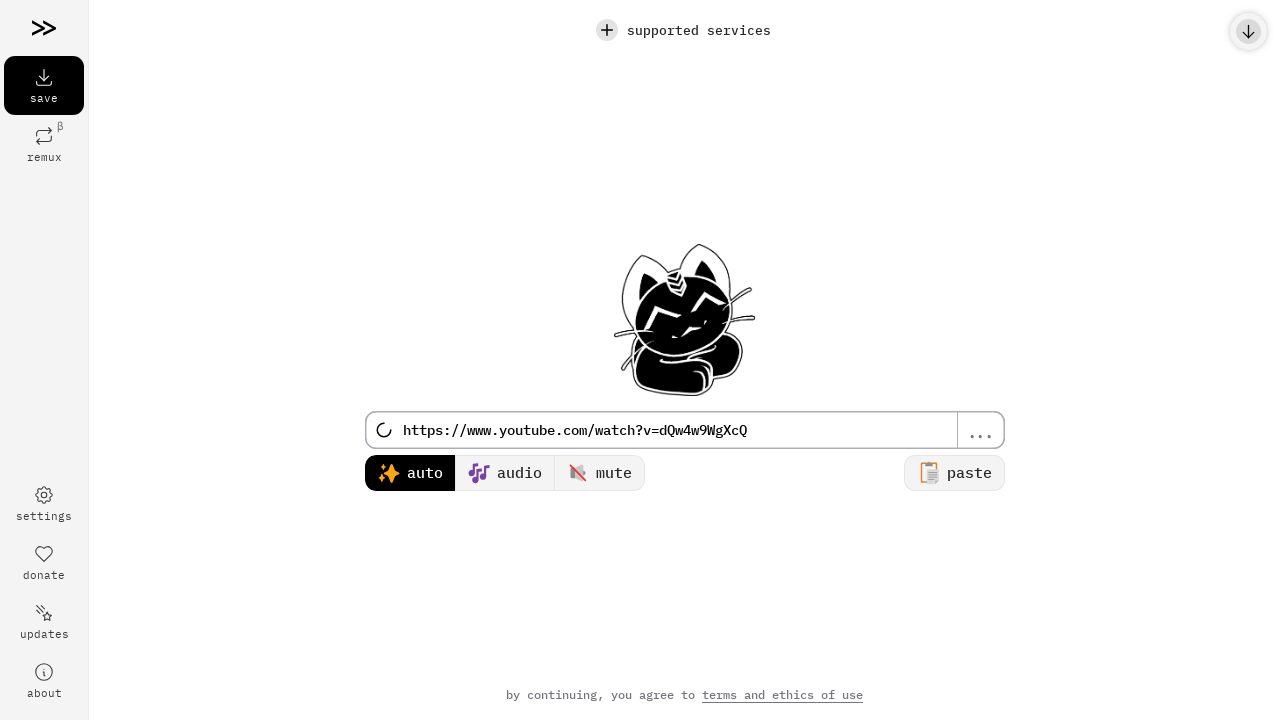

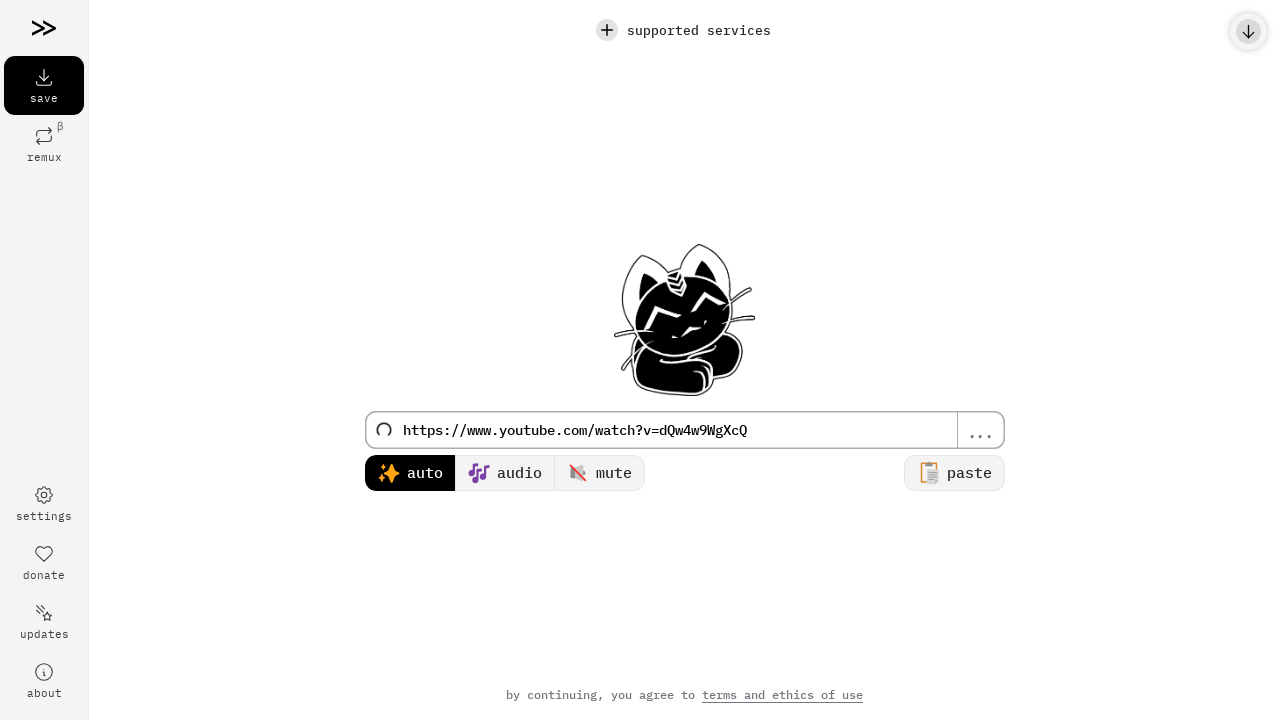